Tests double-click mouse interaction by performing a double-click action on a clickable element

Starting URL: https://awesomeqa.com/selenium/mouse_interaction.html

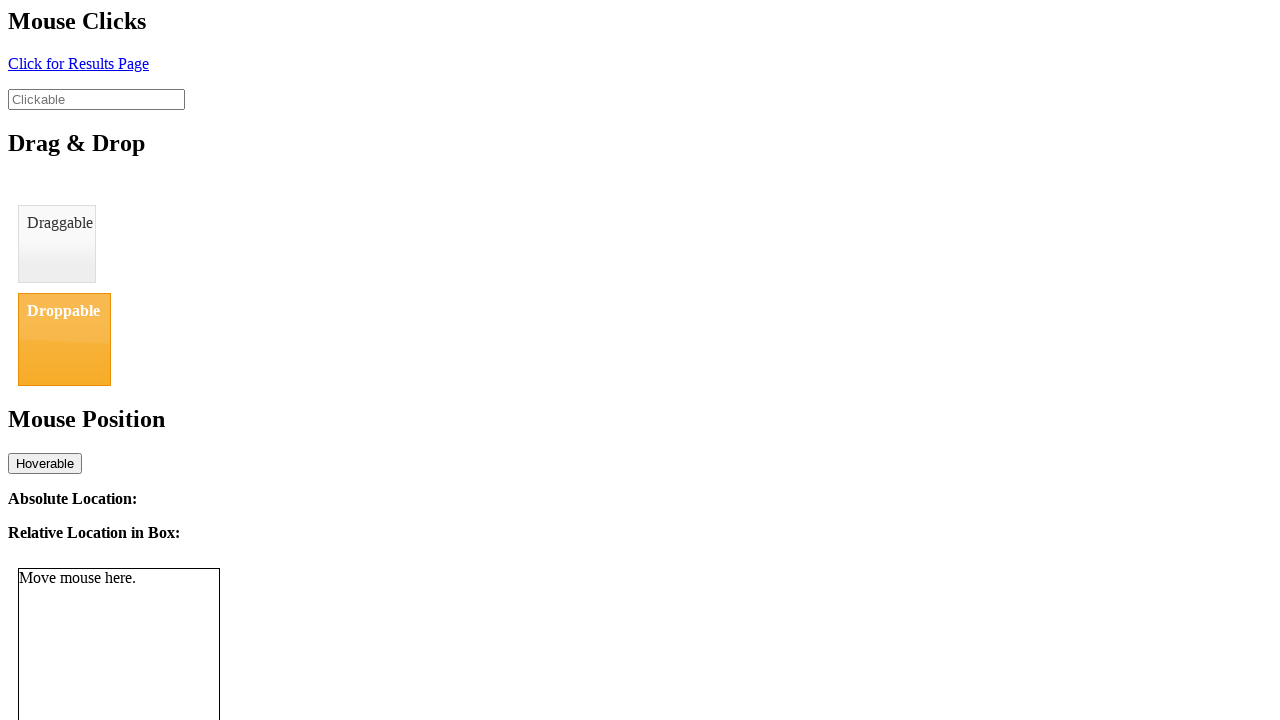

Navigated to mouse interaction test page
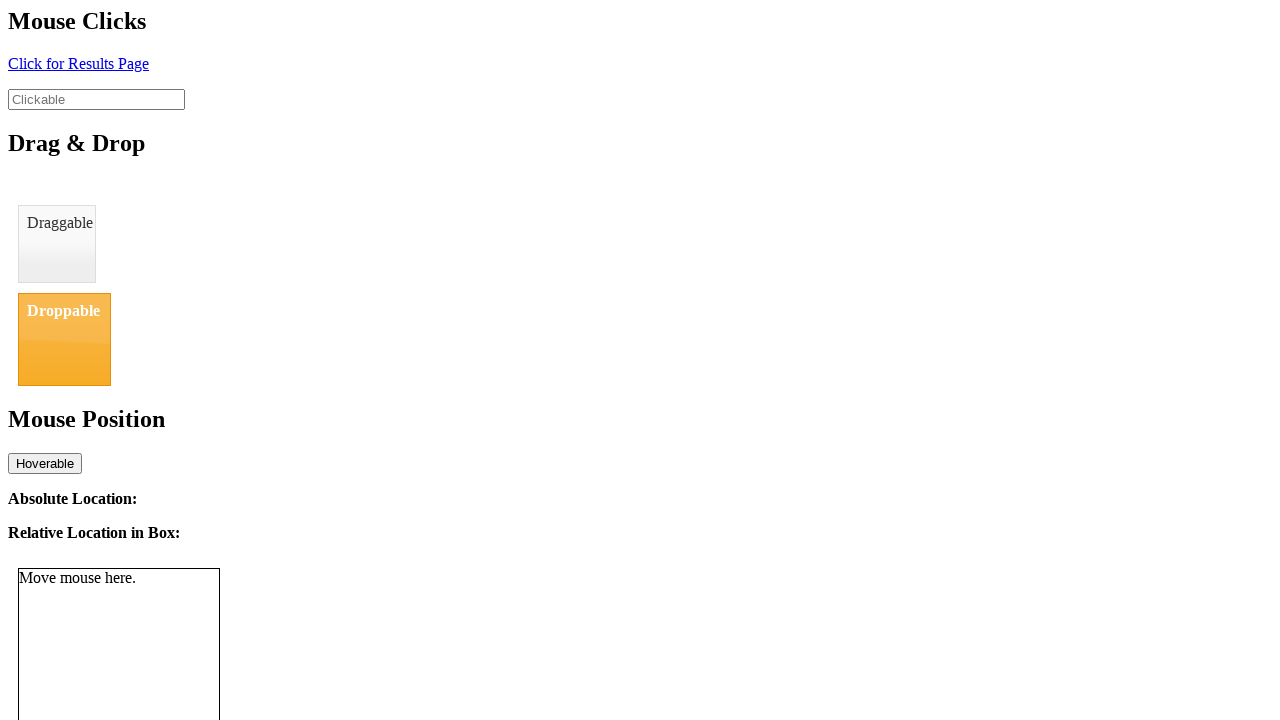

Located clickable element with ID 'clickable'
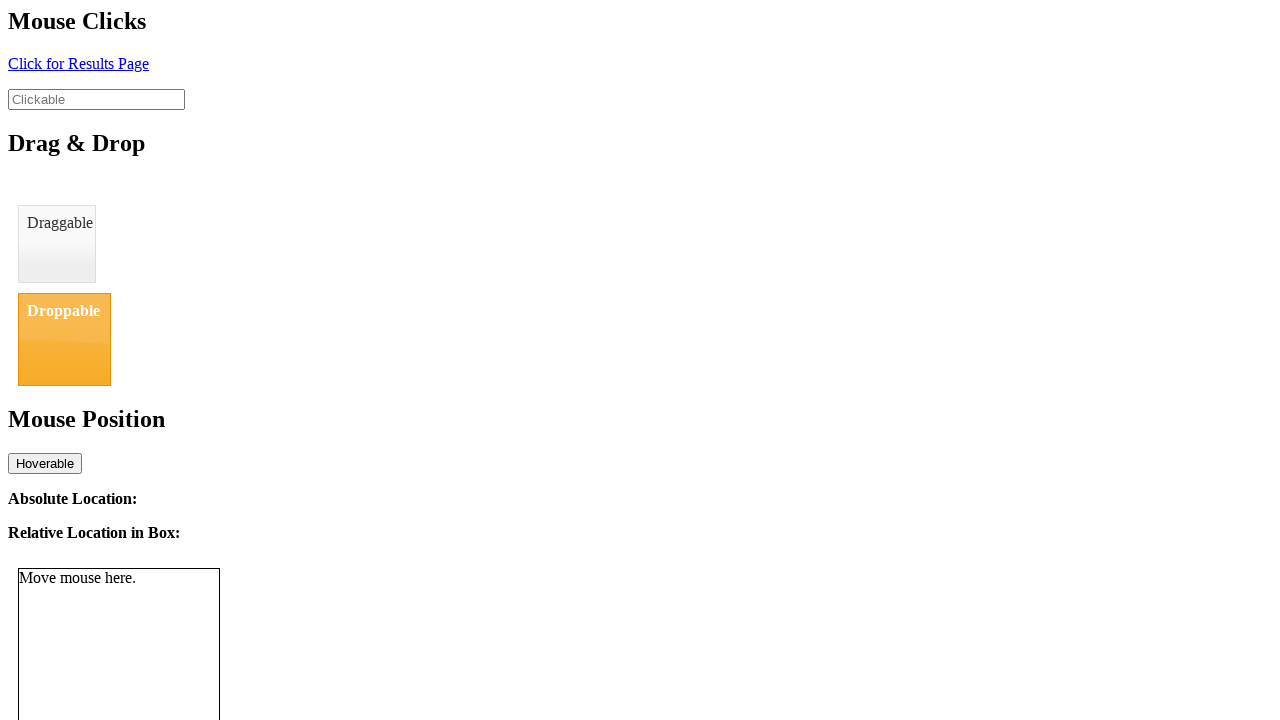

Performed double-click action on the clickable element at (96, 99) on #clickable
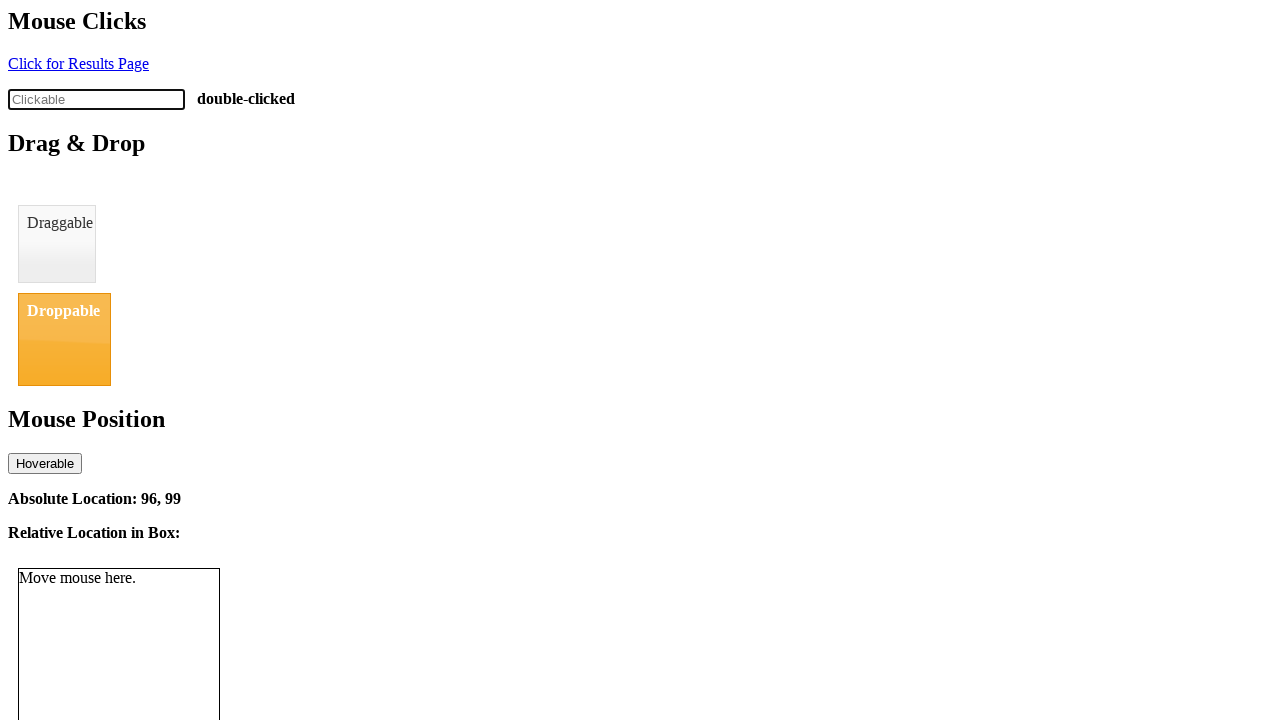

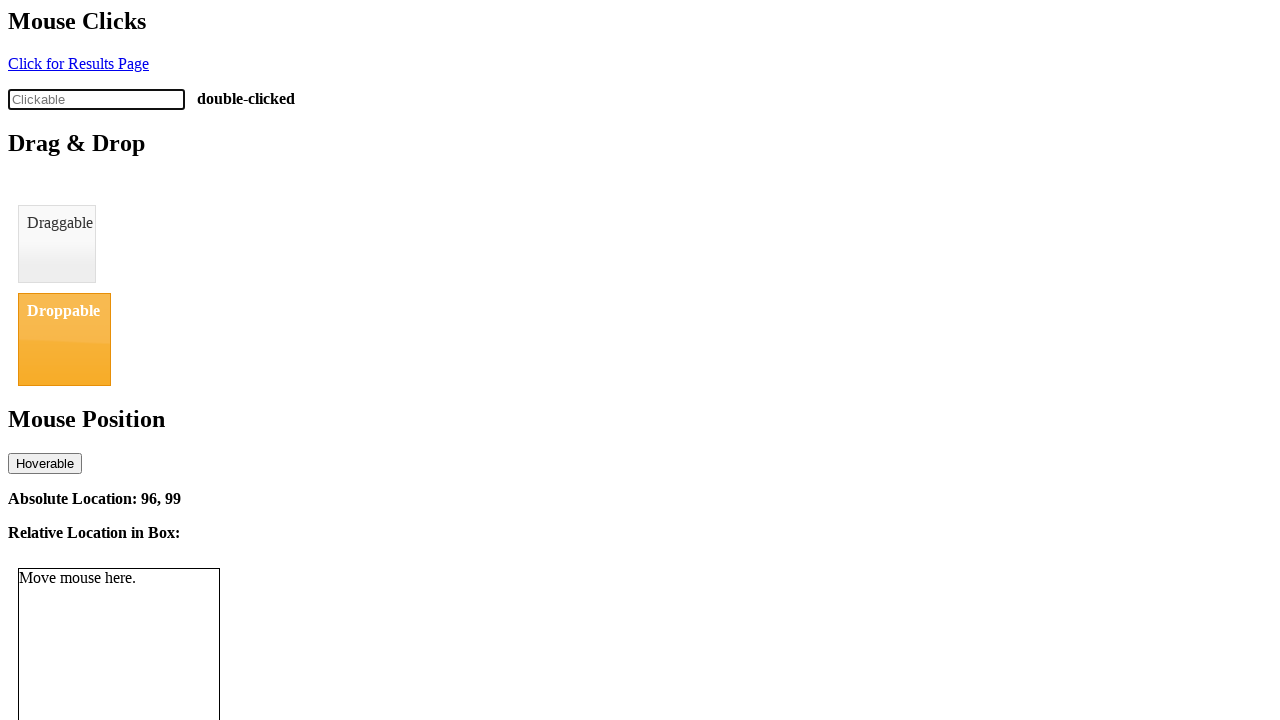